Tests finding and clicking three buttons on the challenging DOM page using class name selectors

Starting URL: https://the-internet.herokuapp.com/challenging_dom

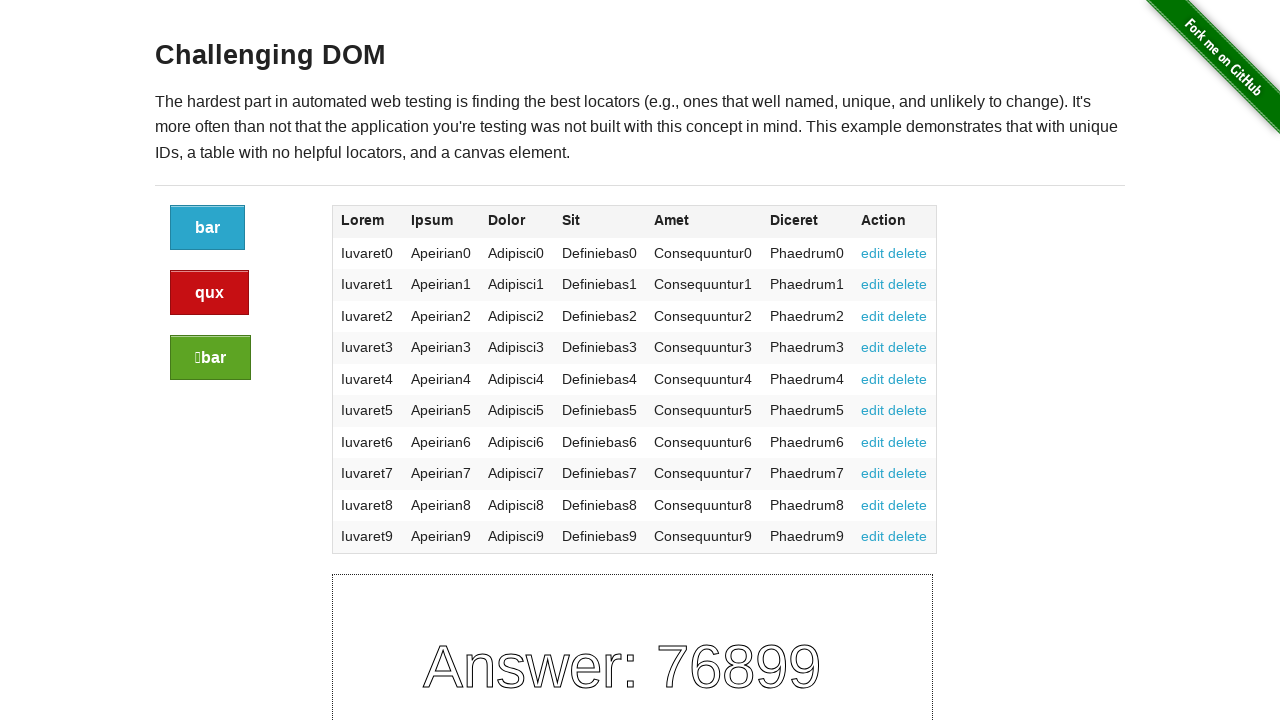

Clicked first button using .button class selector at (208, 228) on .button
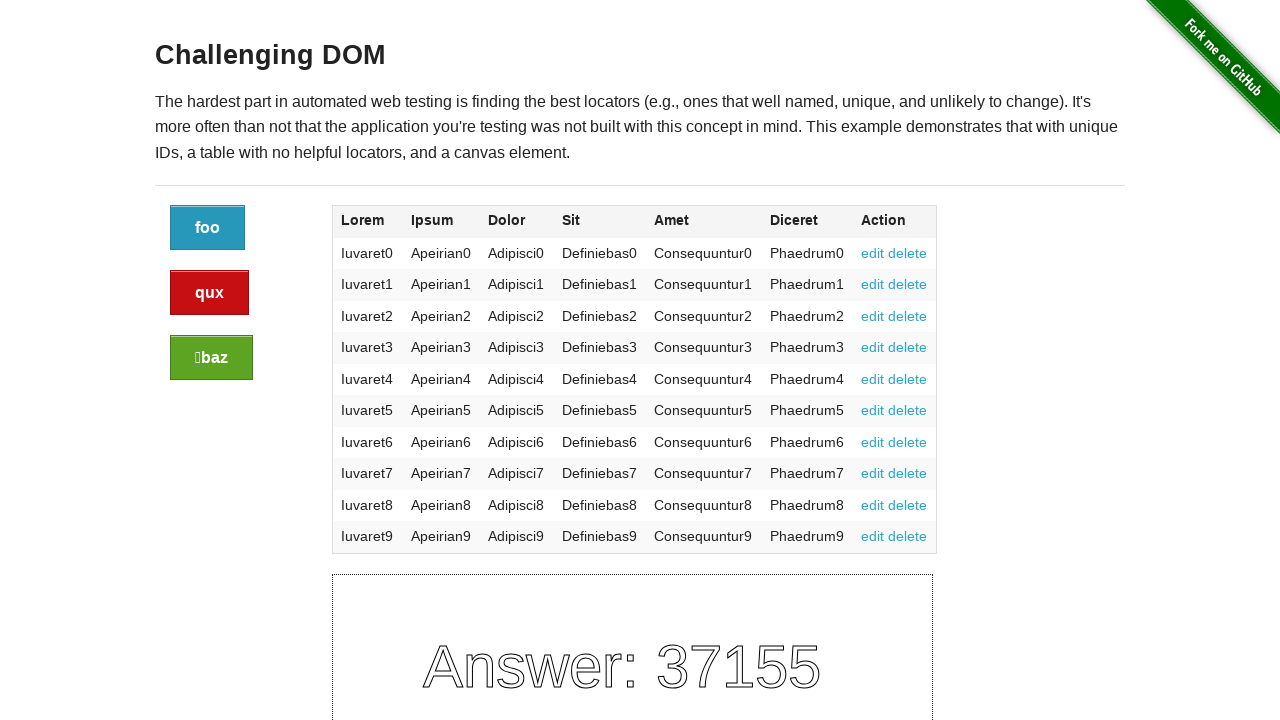

Clicked second button using .alert class selector at (210, 293) on .alert
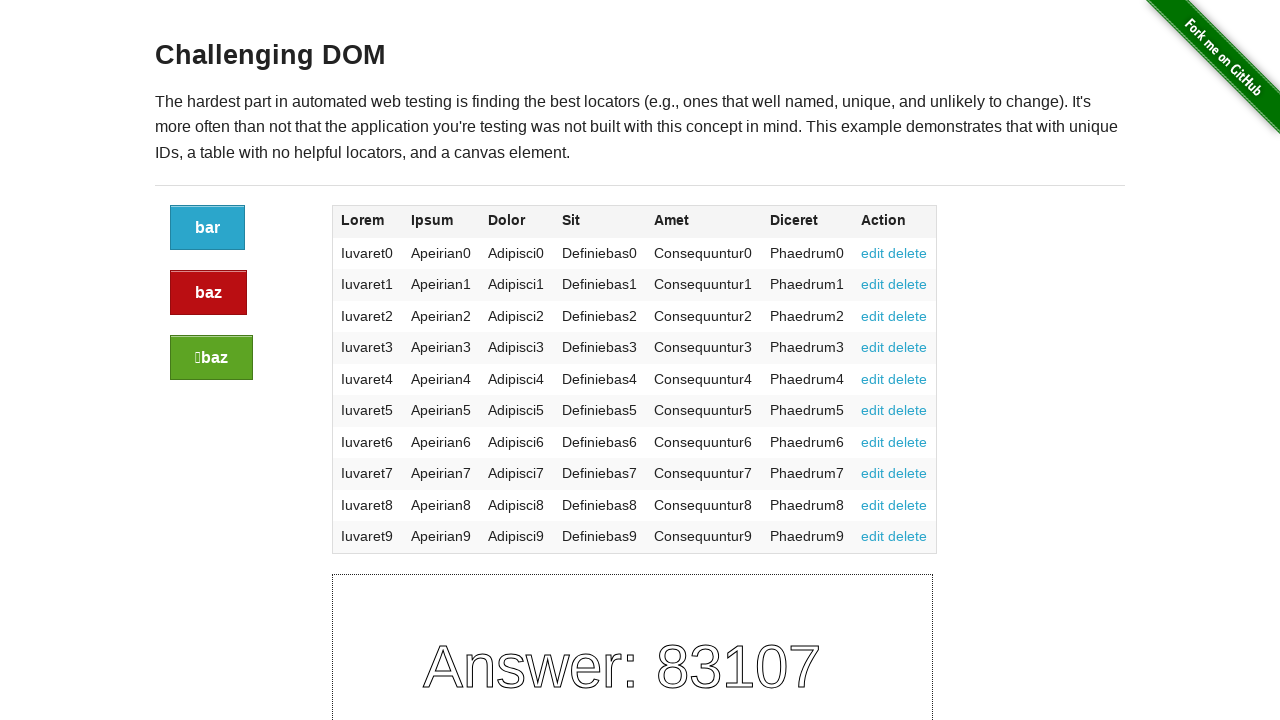

Clicked third button using .success class selector at (212, 358) on .success
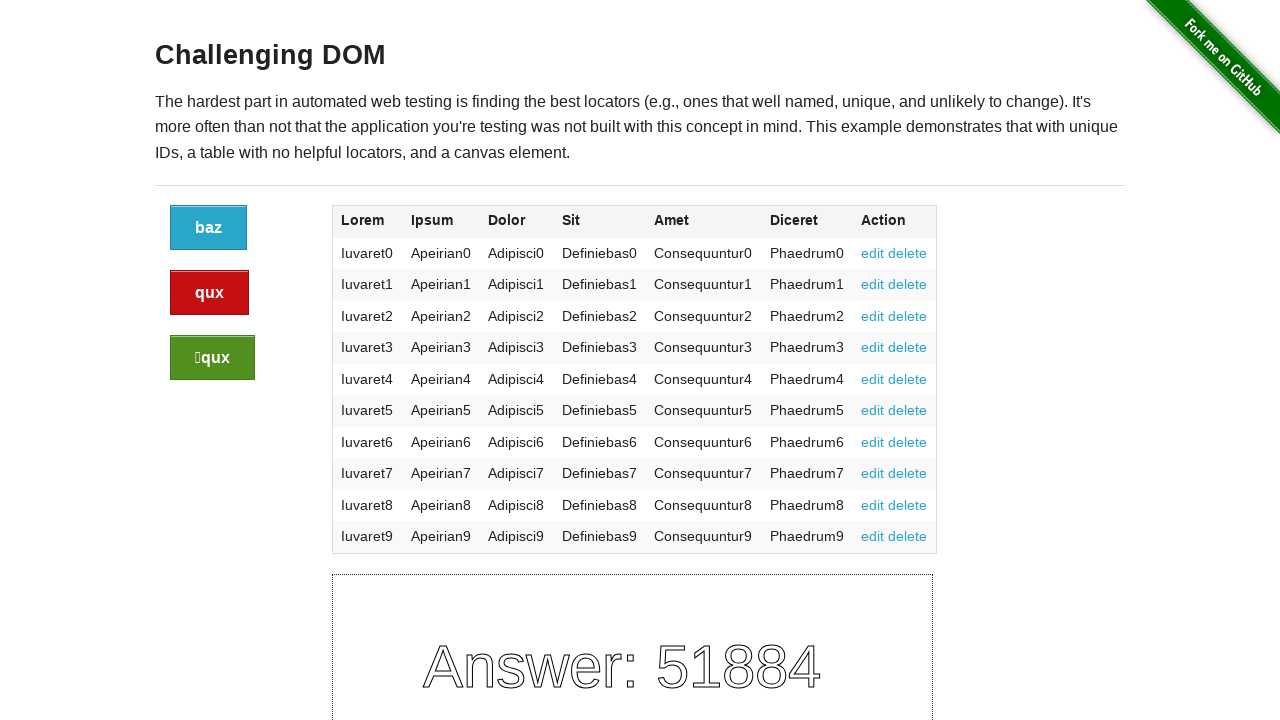

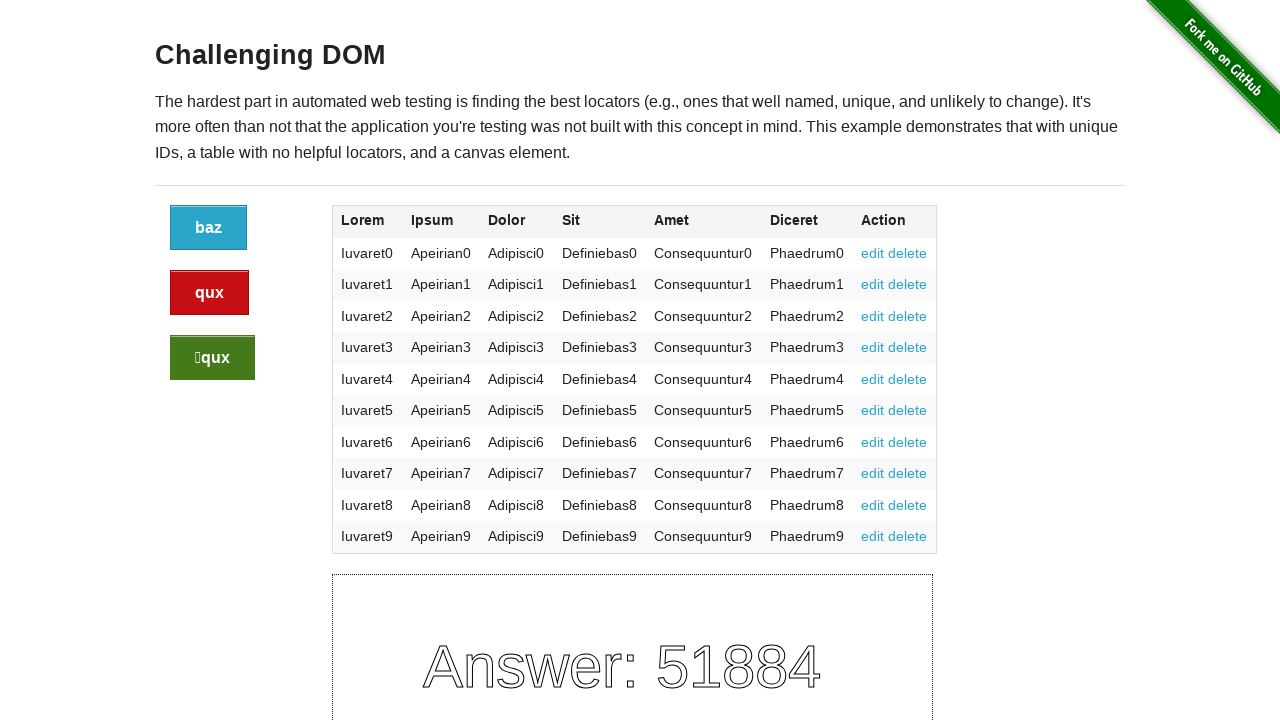